Tests the restaurant listing page by scrolling down, dismissing any ad popups, and clicking the "Load More" button to load additional restaurant listings.

Starting URL: https://www.afisha.ru/msk/restaurants/restaurant_list/

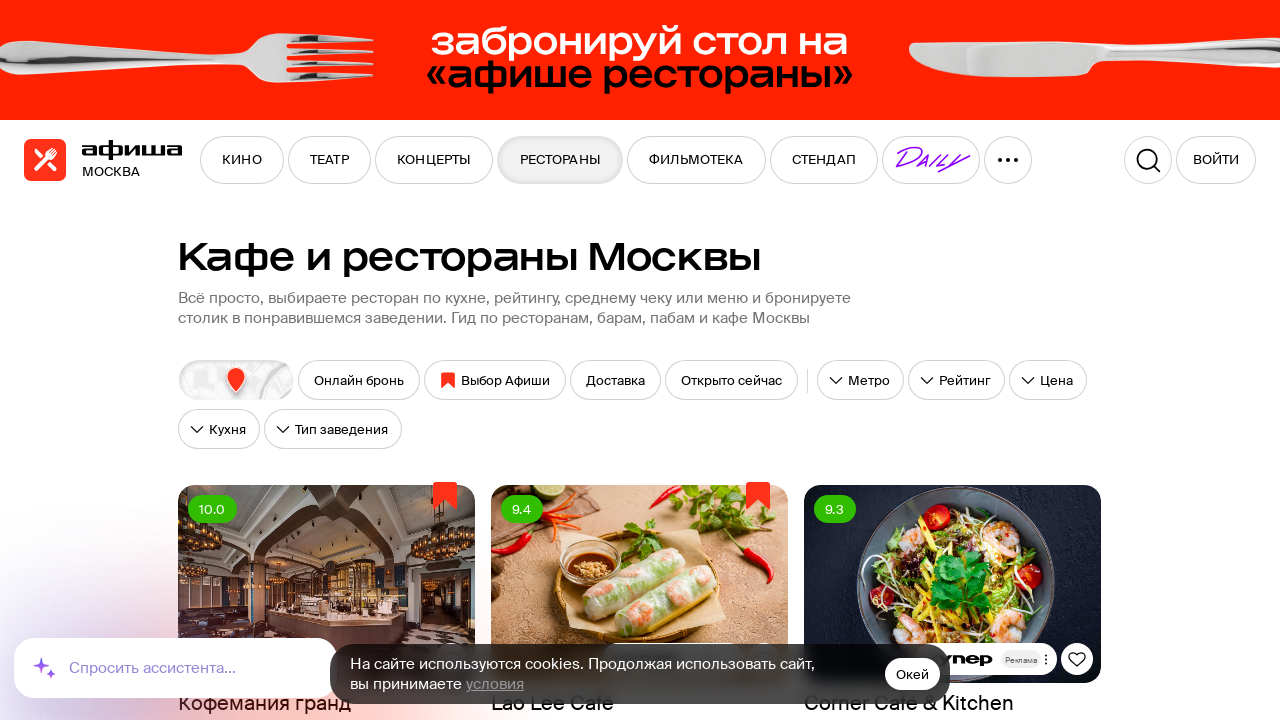

Scrolled to bottom of page to trigger content loading
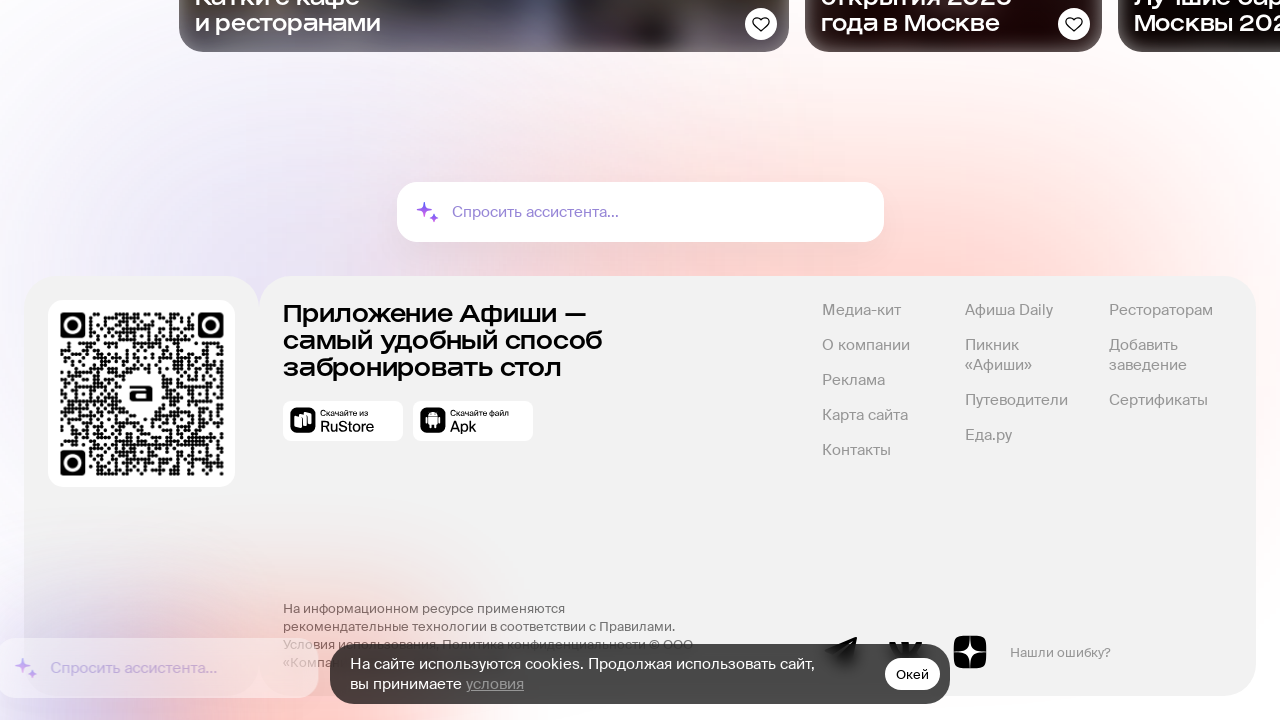

Waited 2 seconds for popups to appear
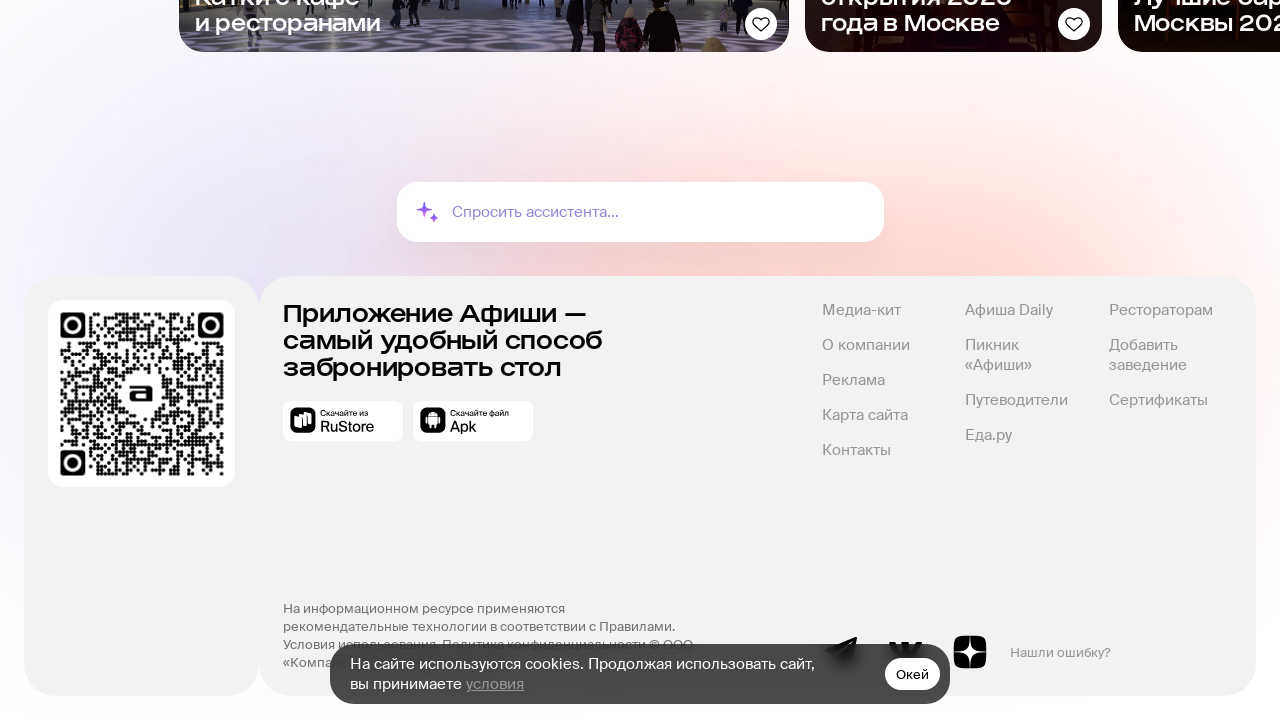

Clicked 'Load More' button to load additional restaurants at (639, 360) on .ButtonLoadMore_show-more-button__FXKXn
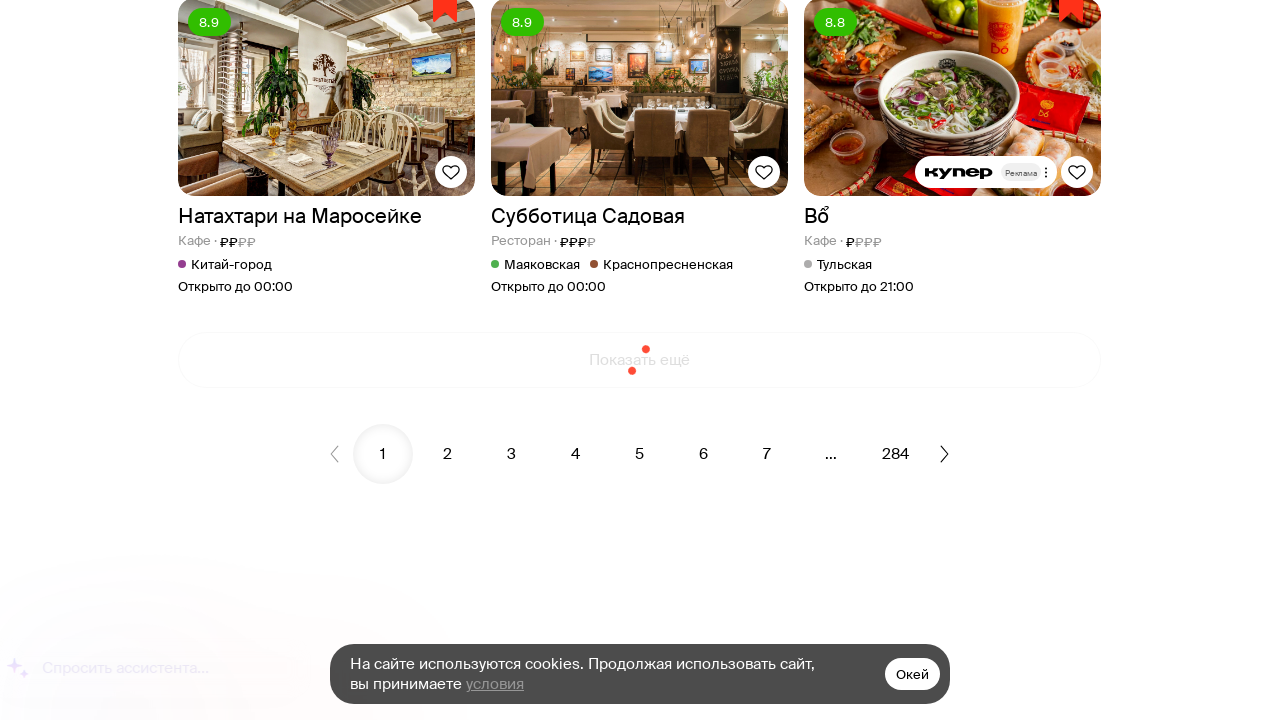

Waited 3 seconds for new restaurant content to load
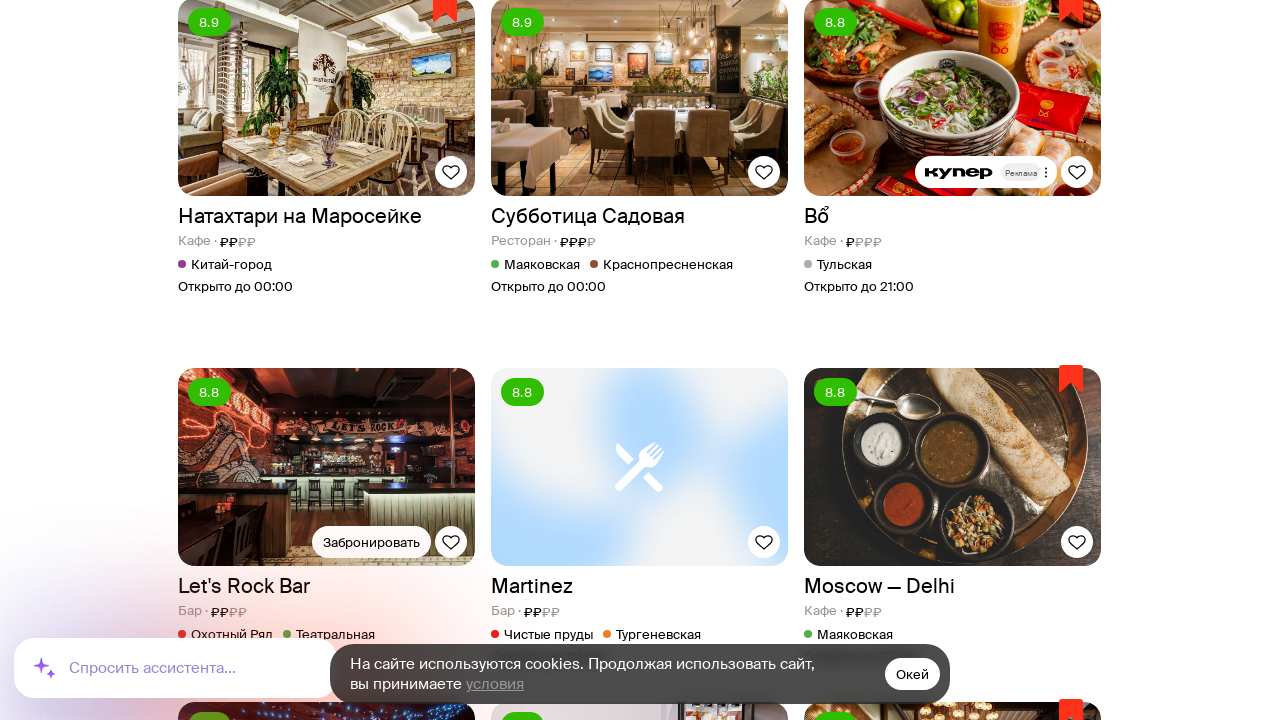

Verified that restaurant cards are displayed on the page
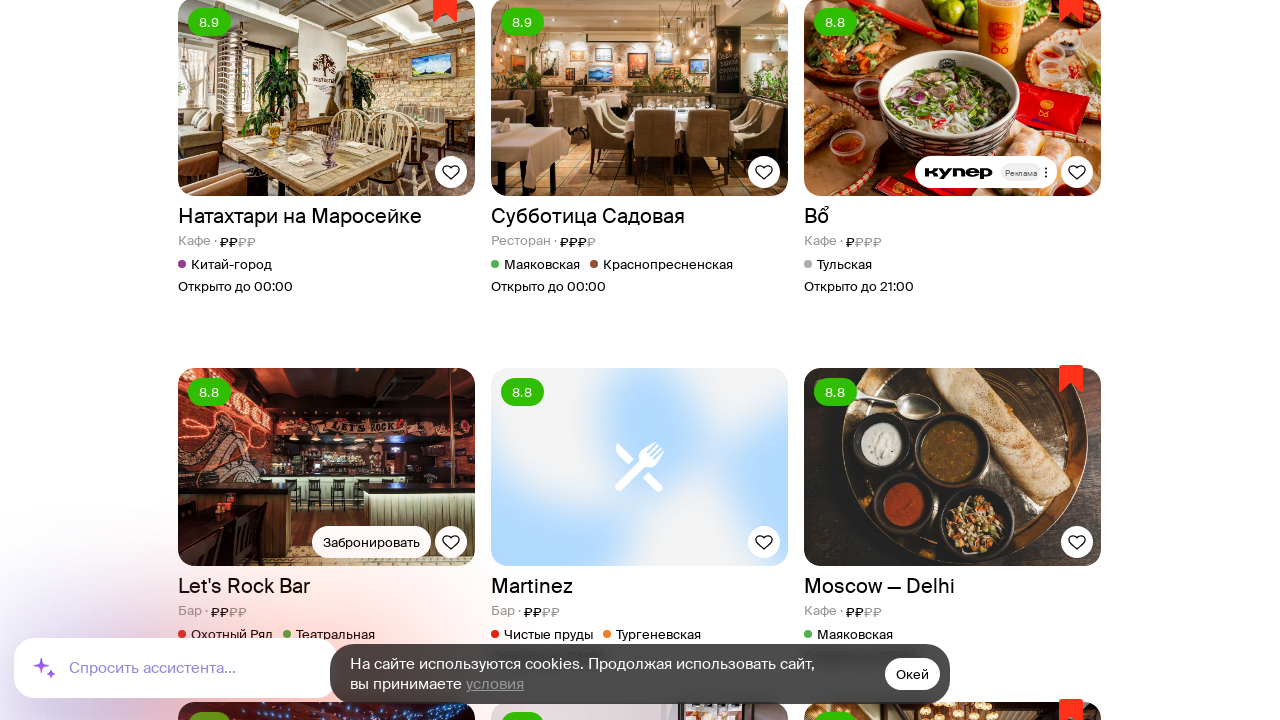

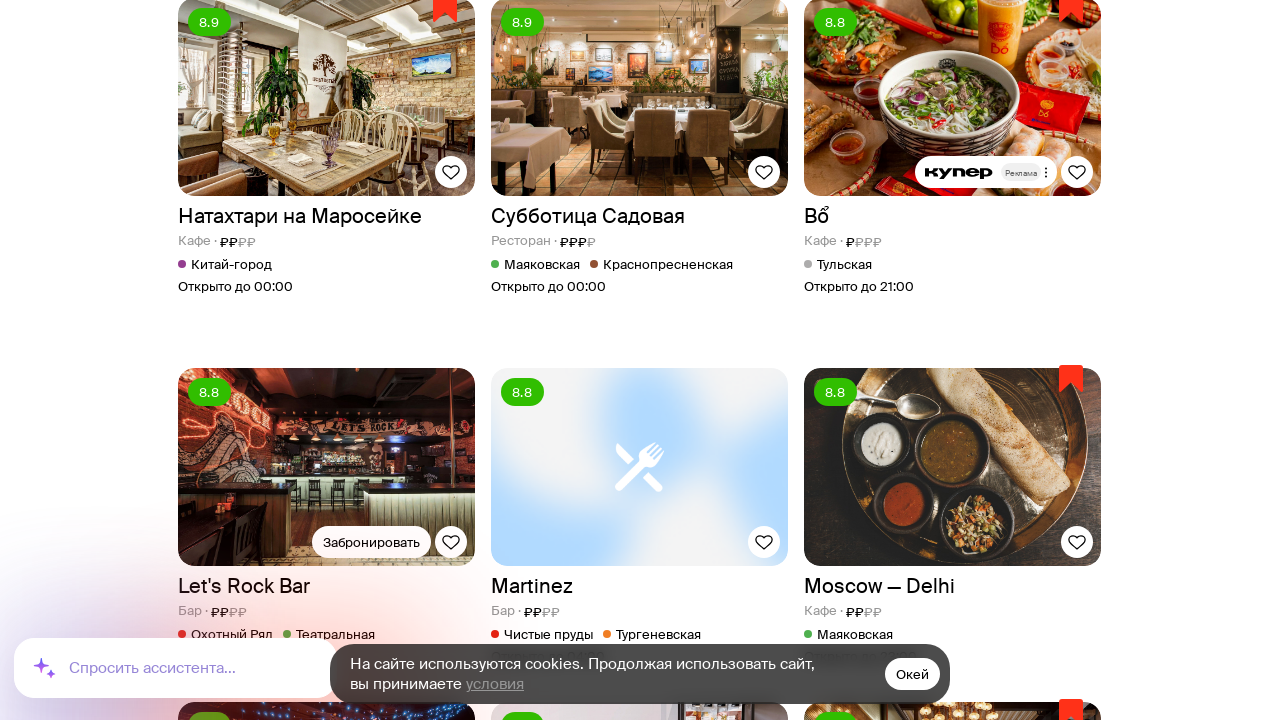